Tests scrolling functionality on Pepperfry website and then clicks on the "Sell on Pepperfry" link

Starting URL: https://www.pepperfry.com/

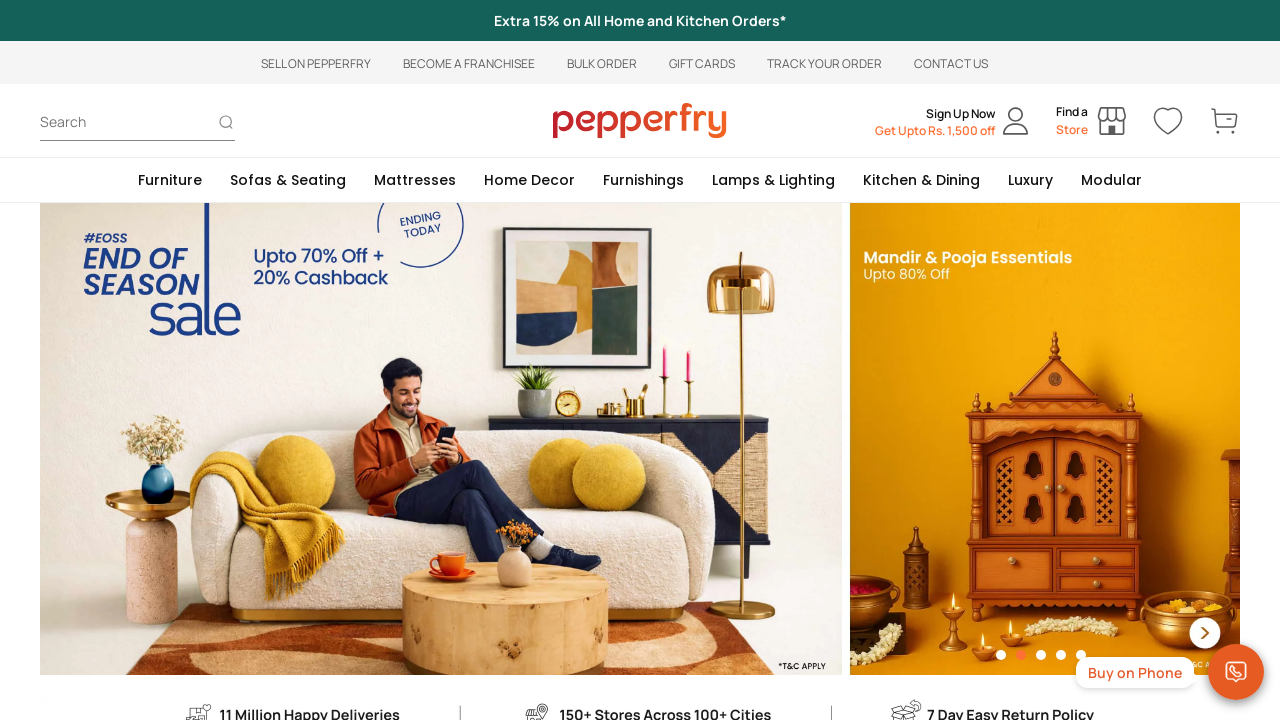

Scrolled down the page by 2500 pixels
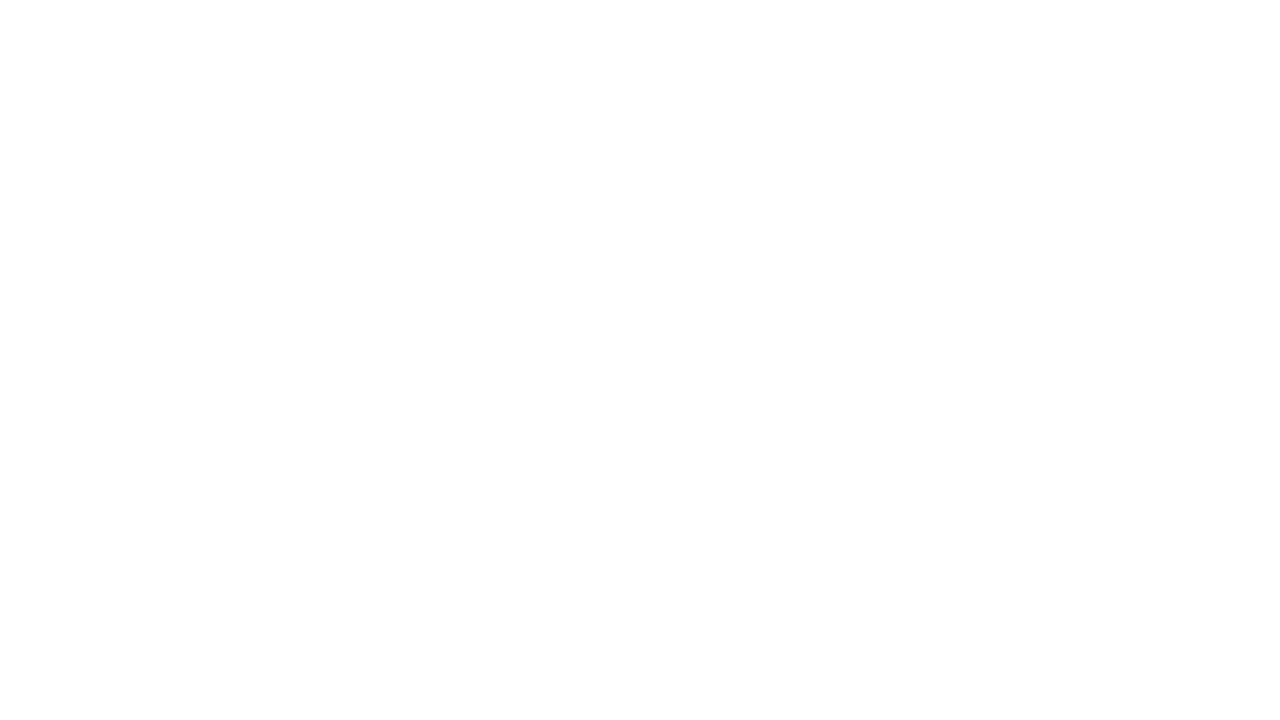

Waited 3 seconds for scroll animation to complete
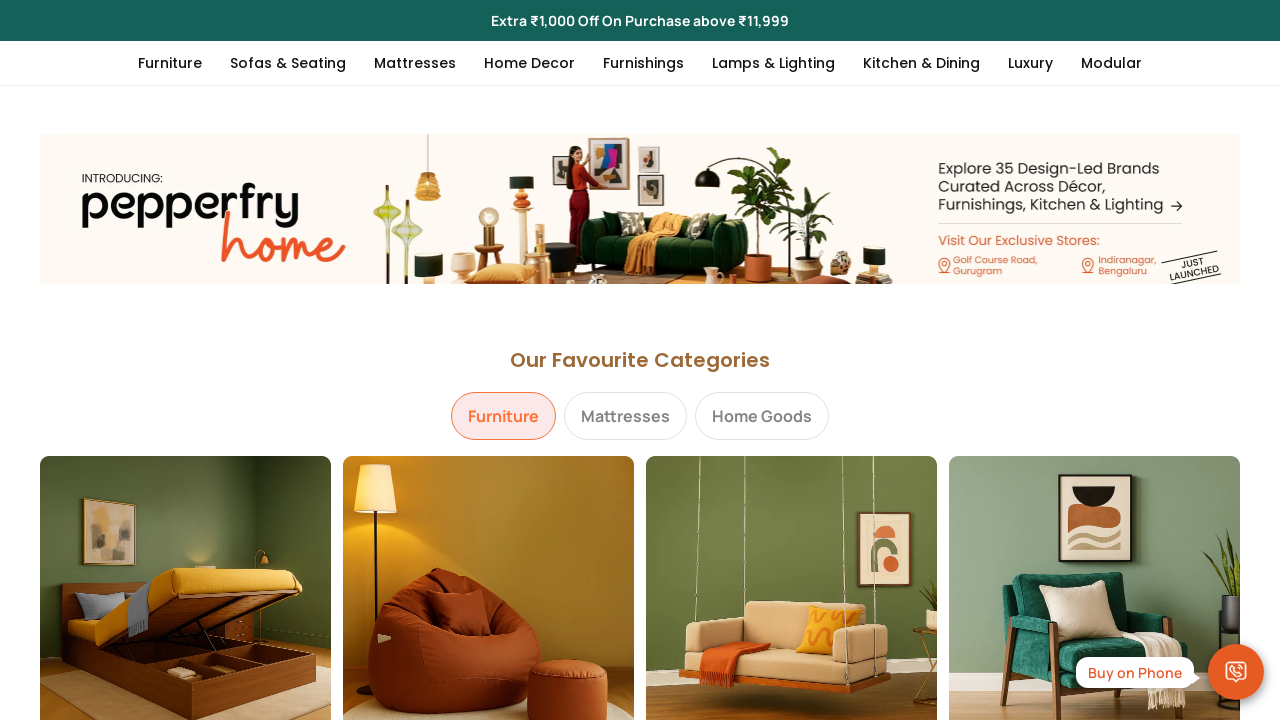

Clicked on 'Sell on Pepperfry' link at (640, 361) on xpath=//div[text()='Sell on Pepperfry']
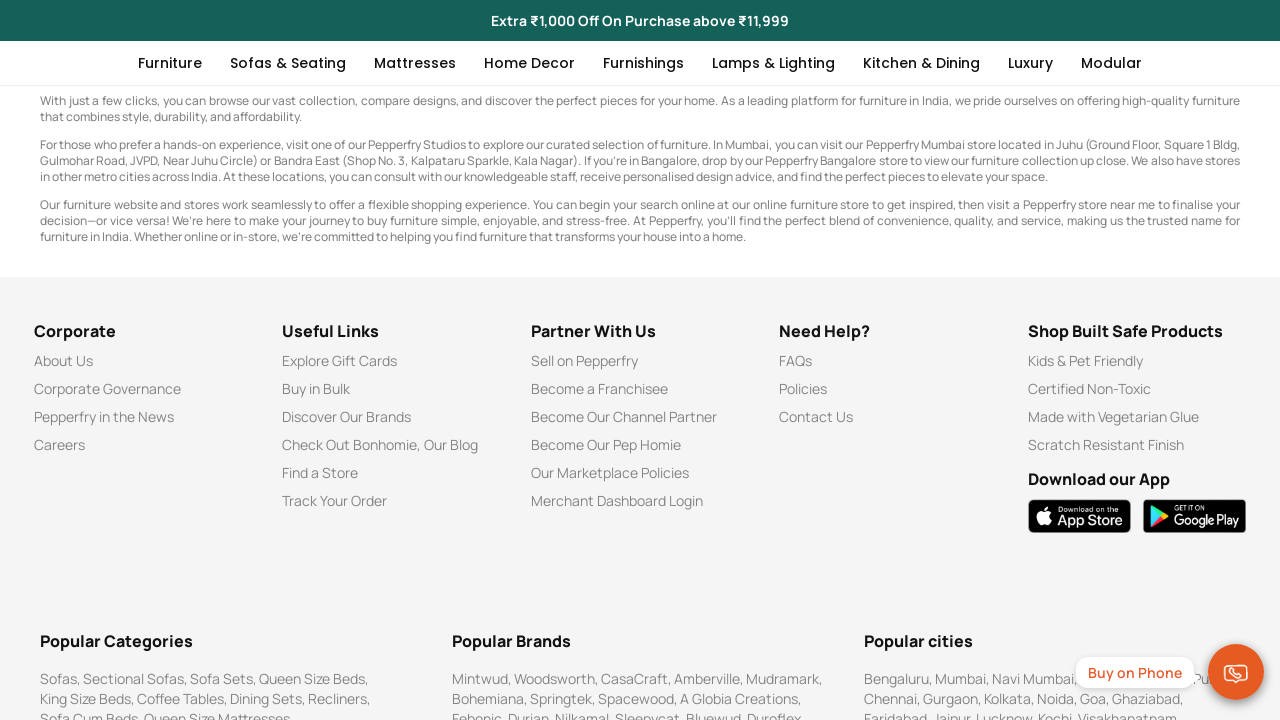

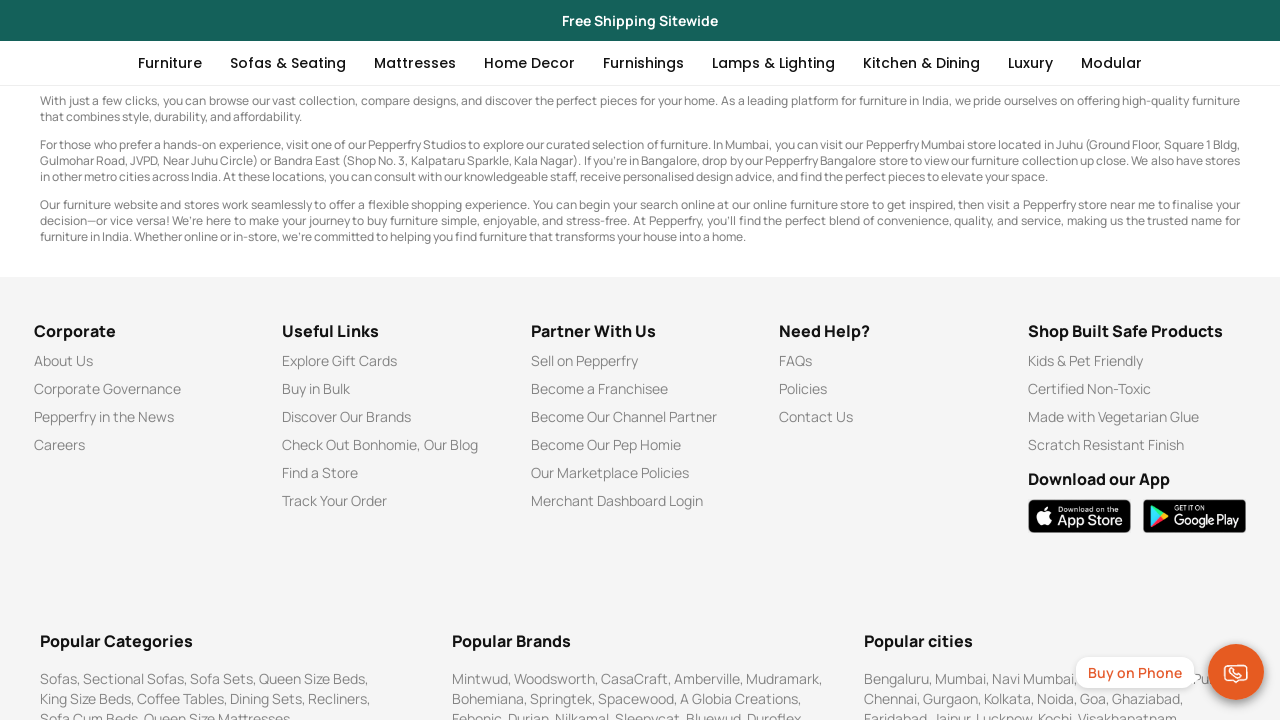